Tests search functionality by searching for "phone" and verifying search results are displayed

Starting URL: https://www.testotomasyonu.com

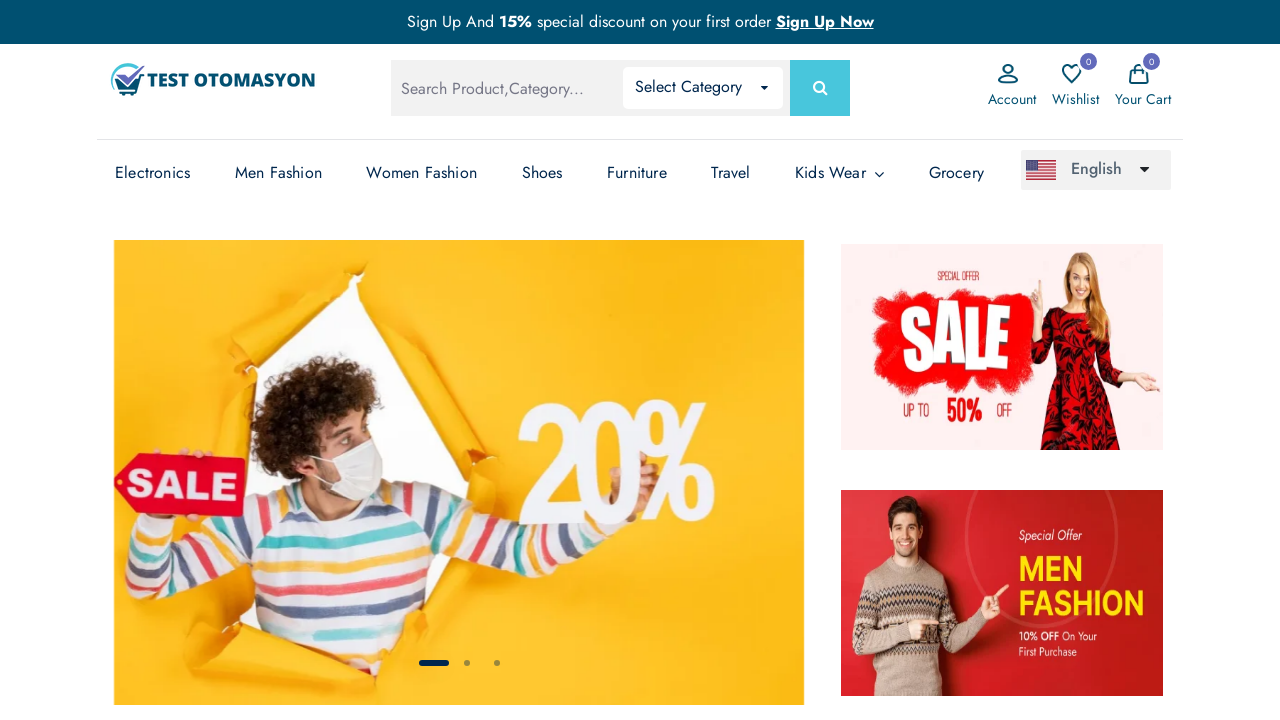

Filled search box with 'phone' on #global-search
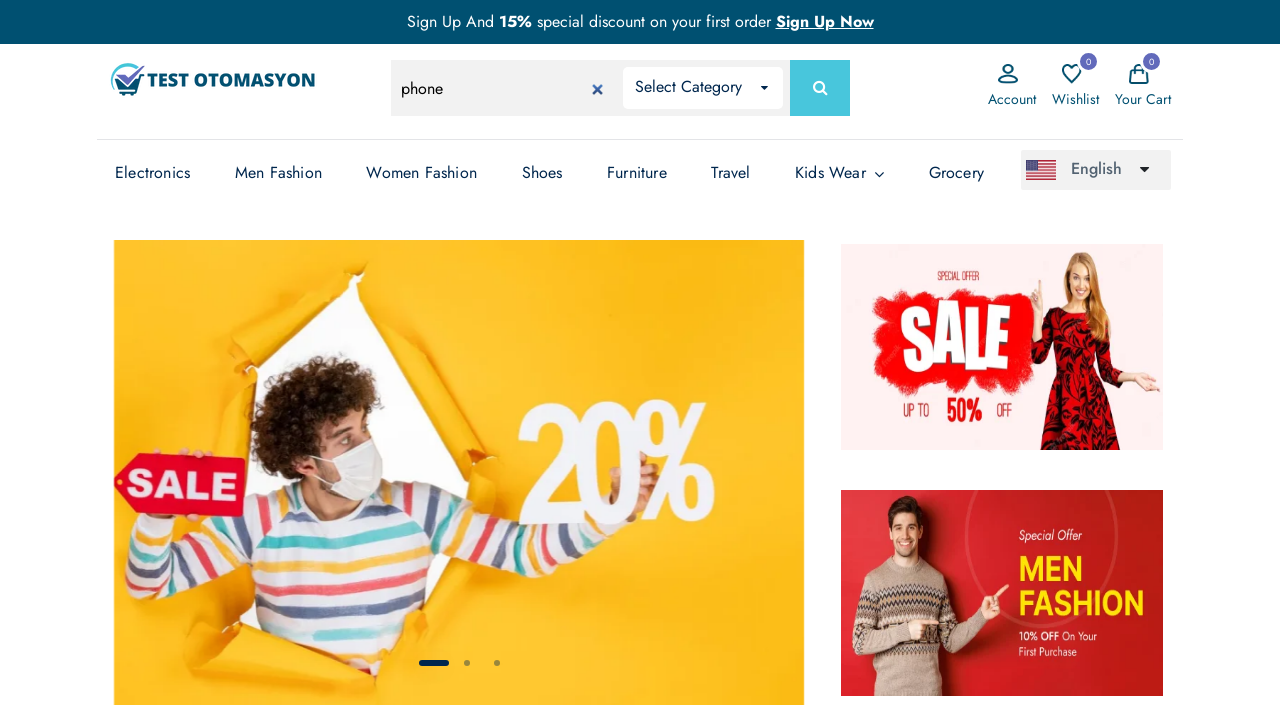

Pressed Enter to submit search for 'phone' on #global-search
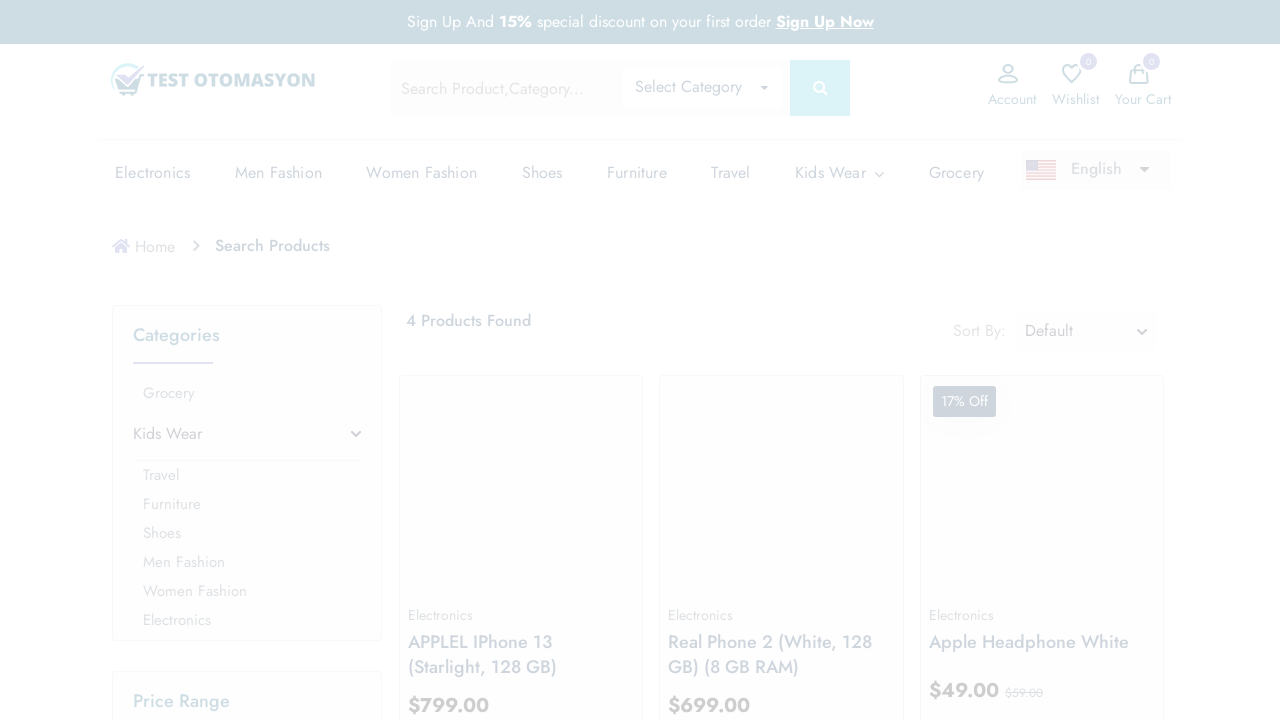

Search results loaded and page became idle
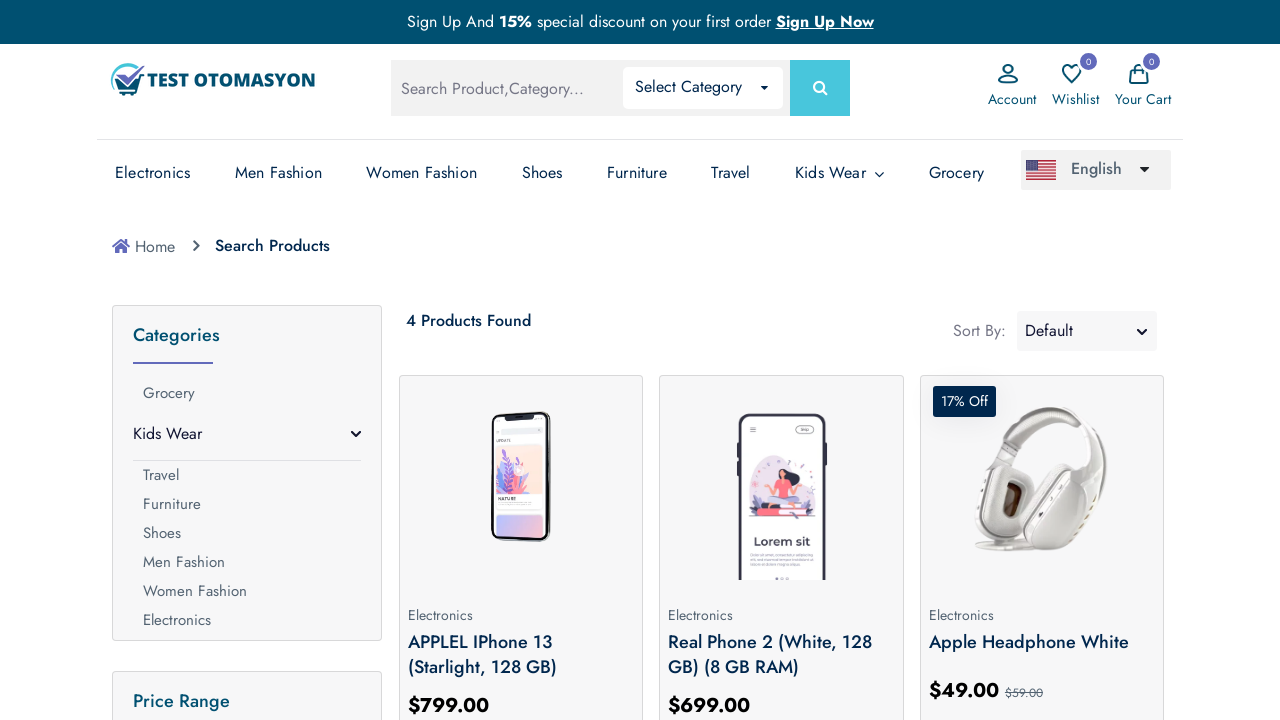

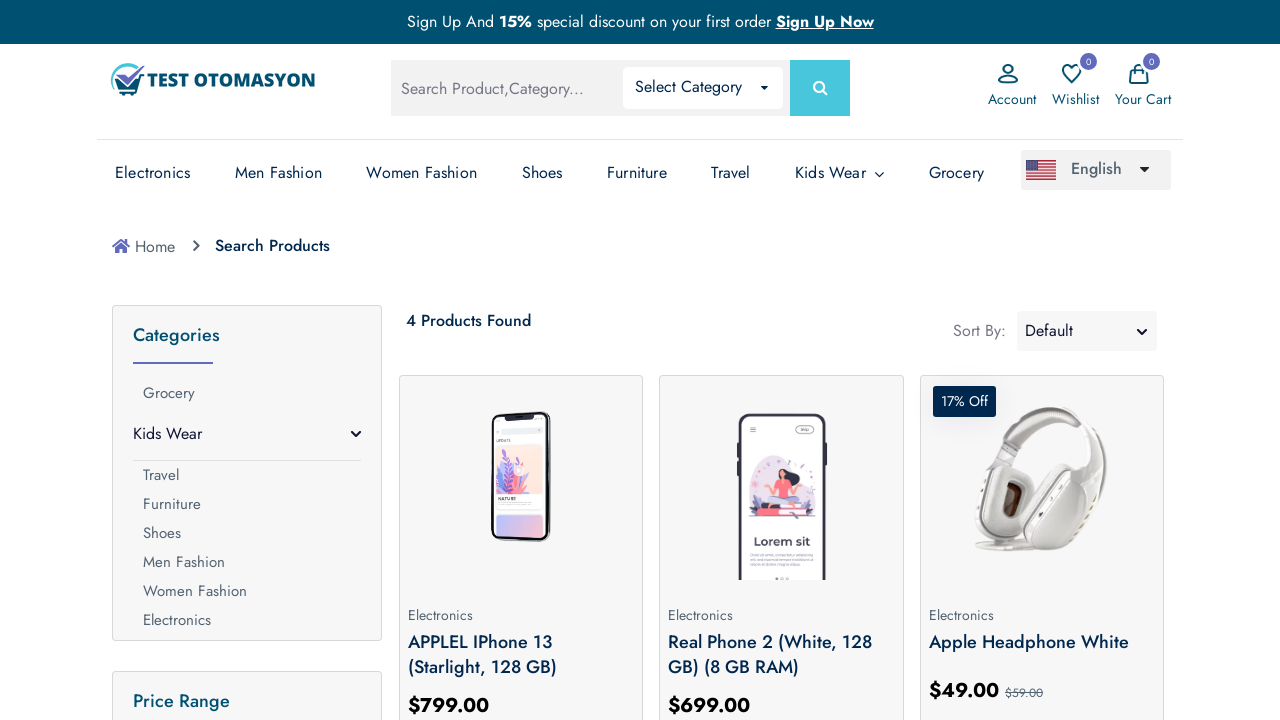